Tests iframe switching functionality by navigating between two frames and reading heading text from each frame

Starting URL: https://demoqa.com/frames

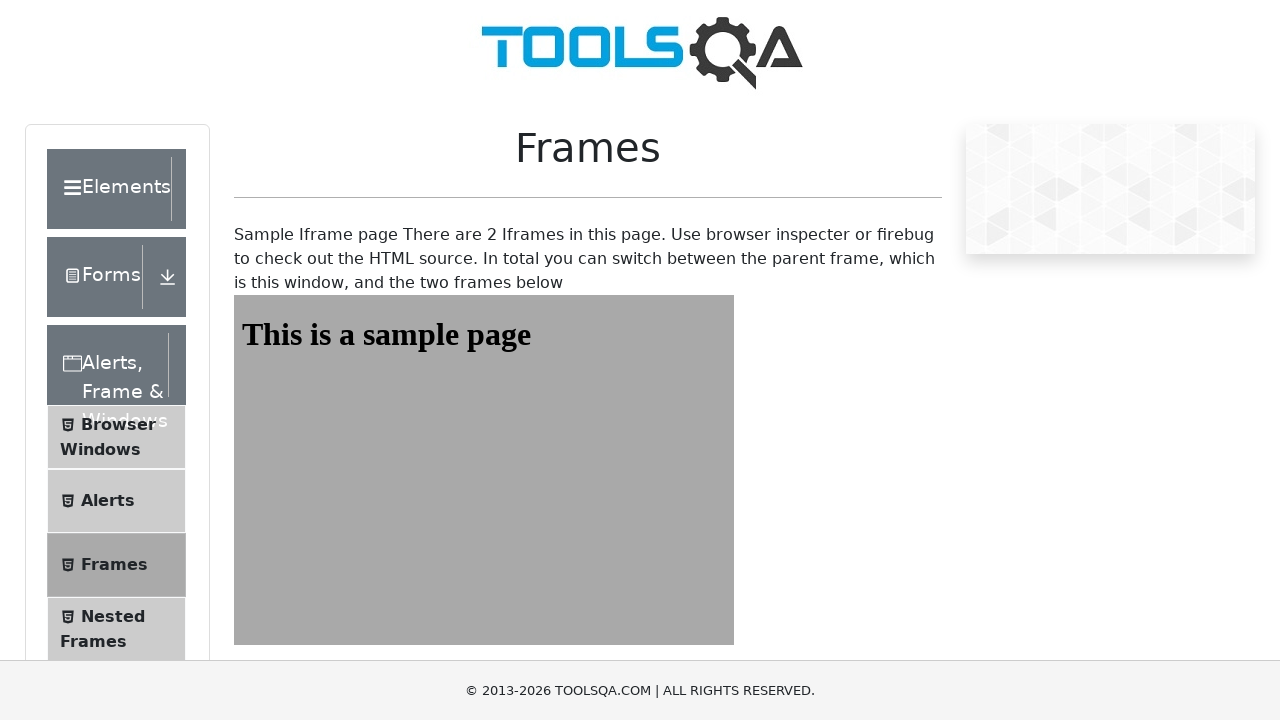

Navigated to https://demoqa.com/frames
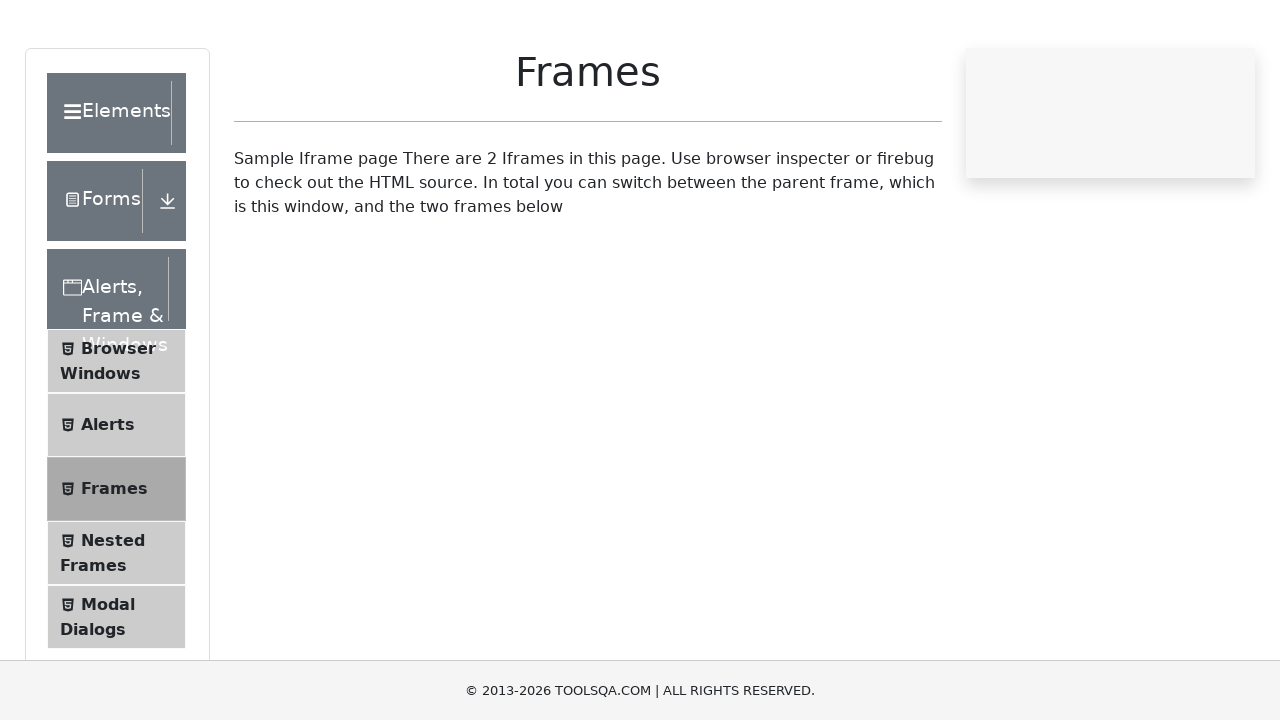

Located frame1 element
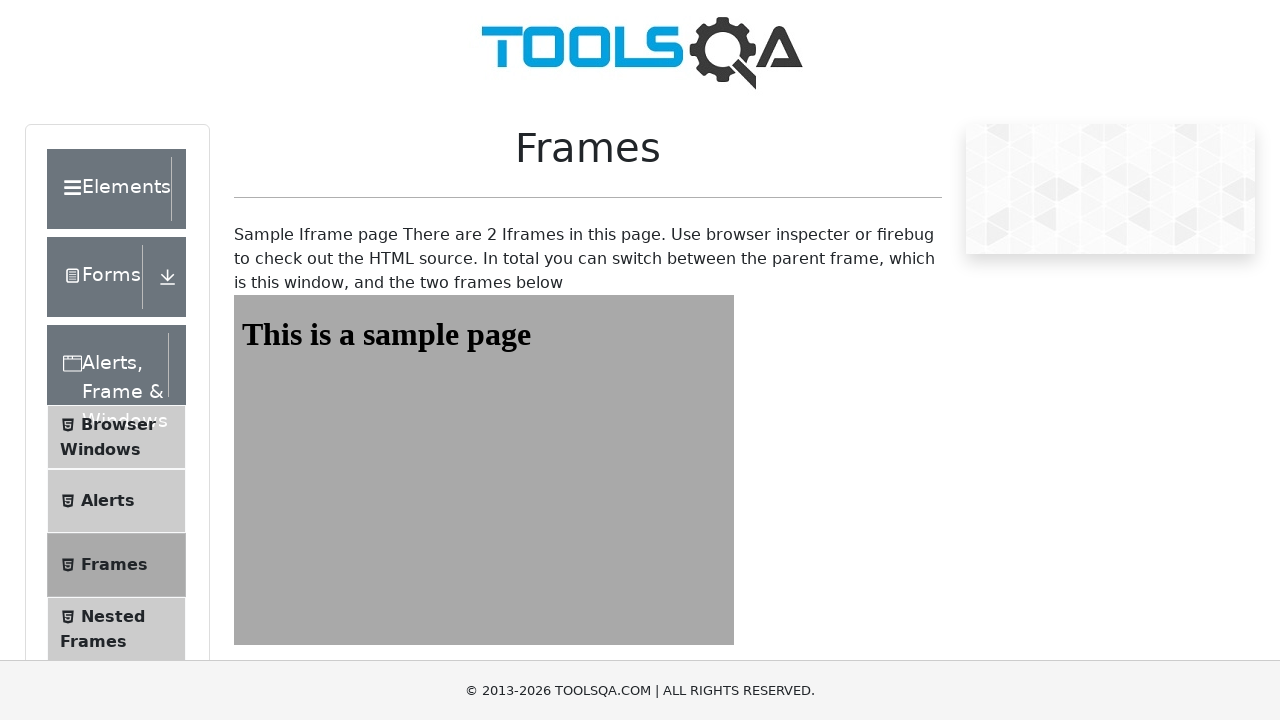

Located heading element in frame1
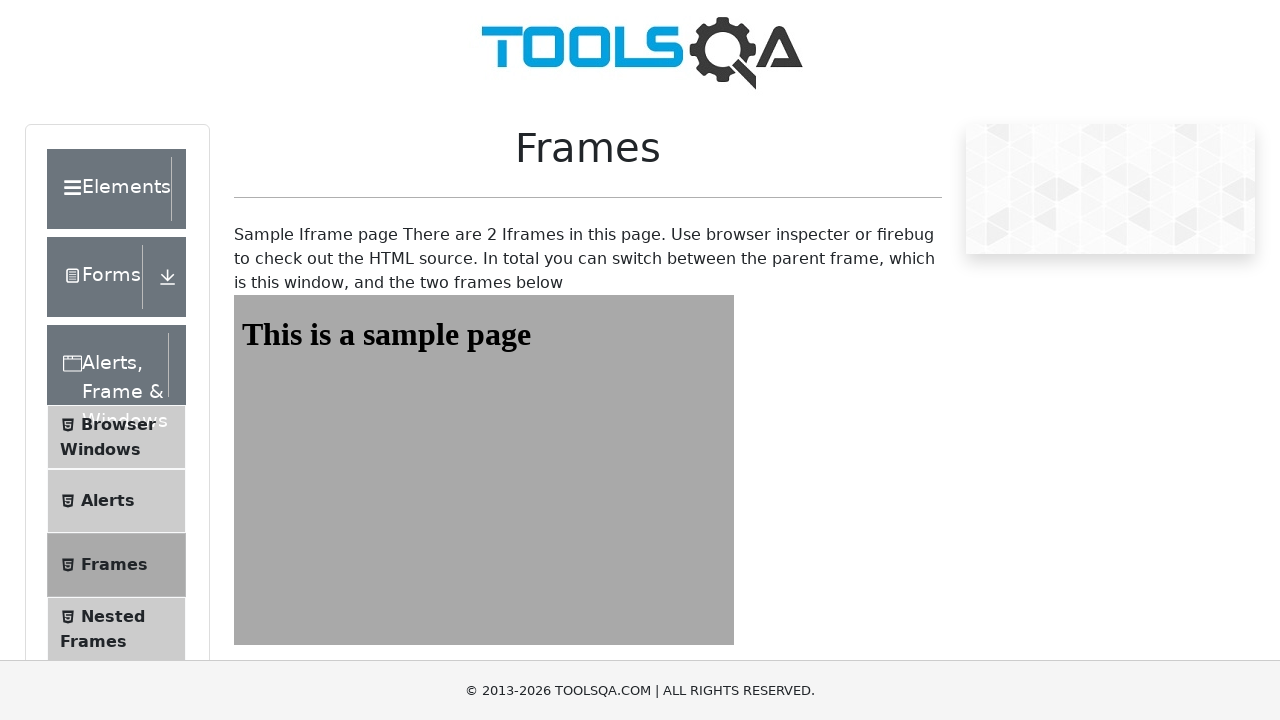

Waited for heading in frame1 to be ready
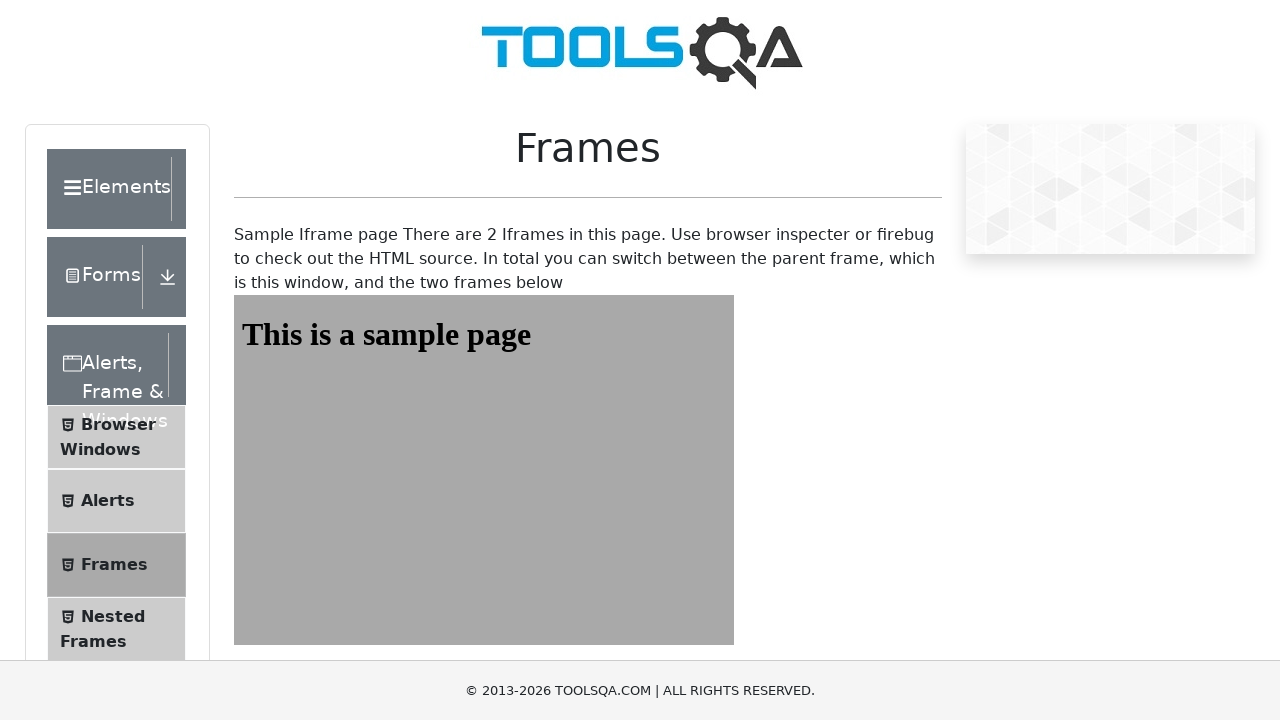

Located frame2 element
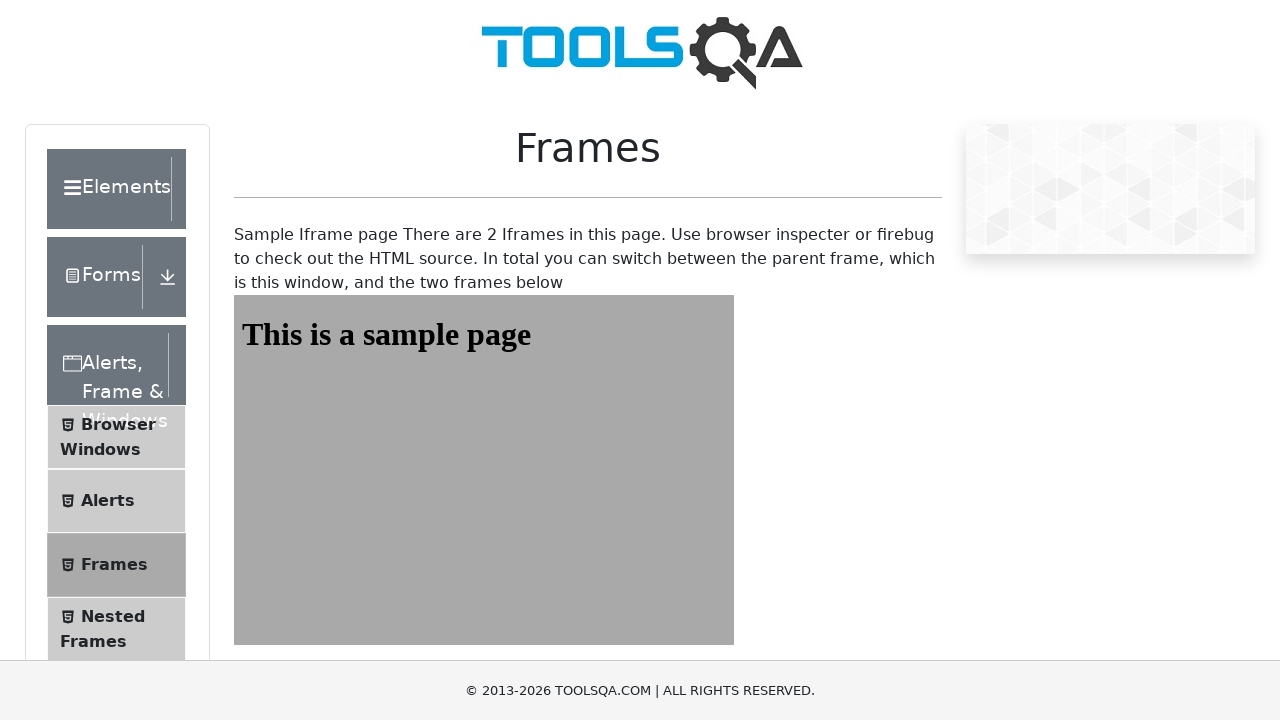

Located heading element in frame2
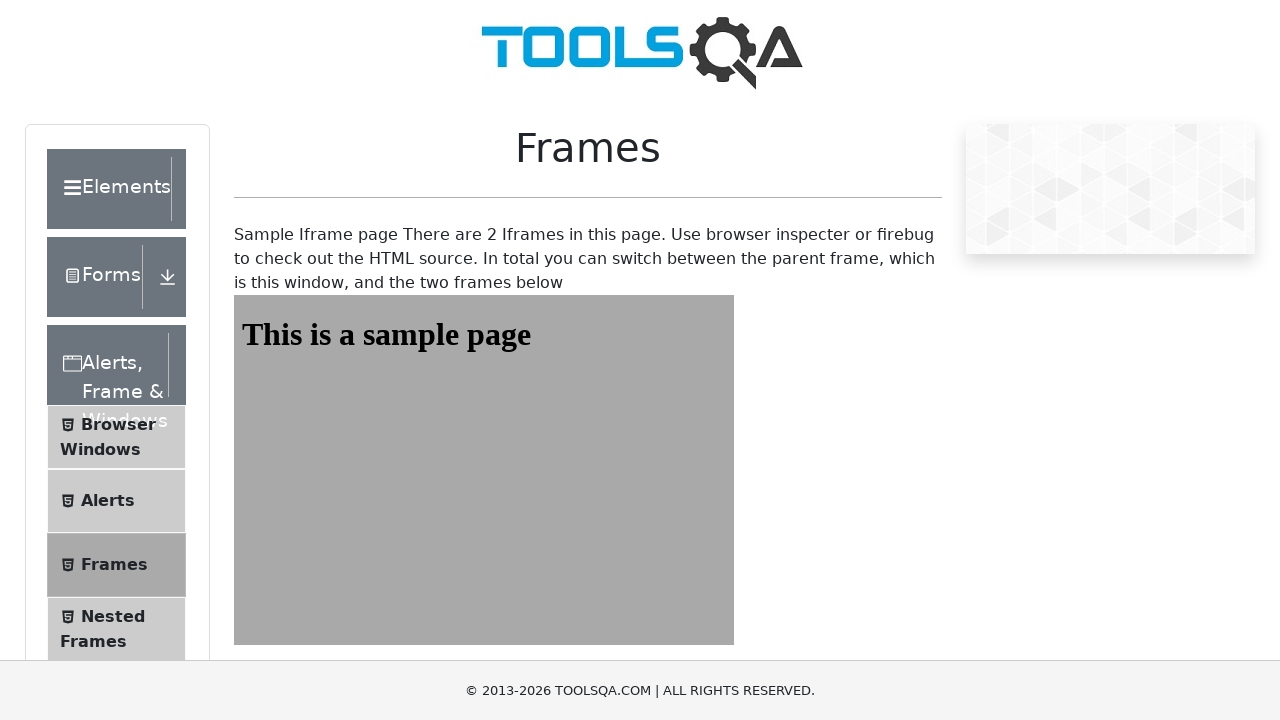

Waited for heading in frame2 to be ready
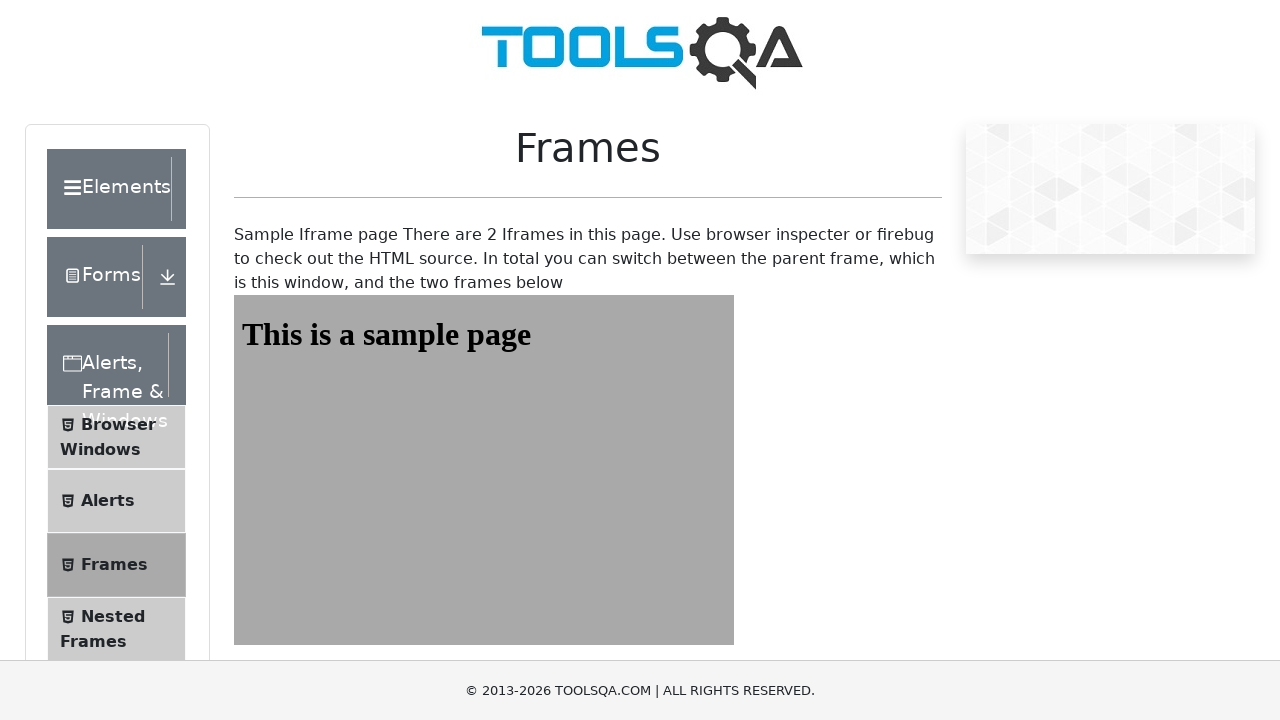

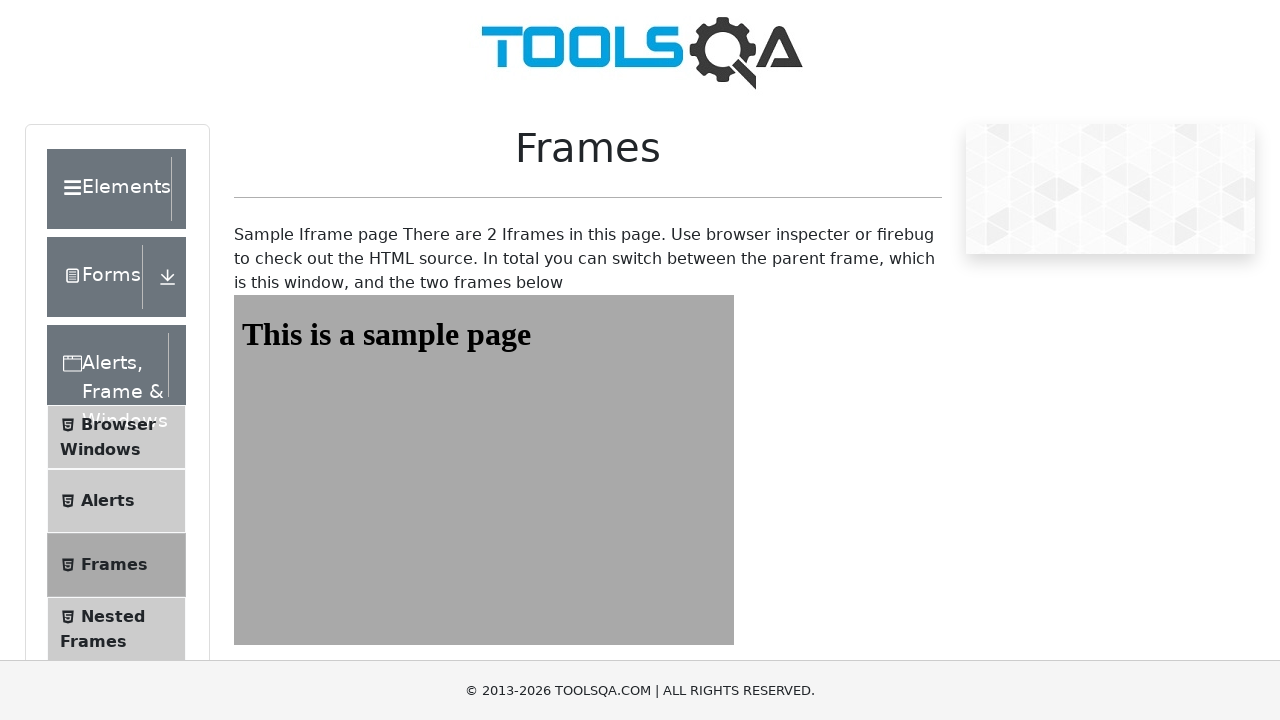